Navigates to nopCommerce demo site and clicks on the nopCommerce link

Starting URL: https://demo.nopcommerce.com

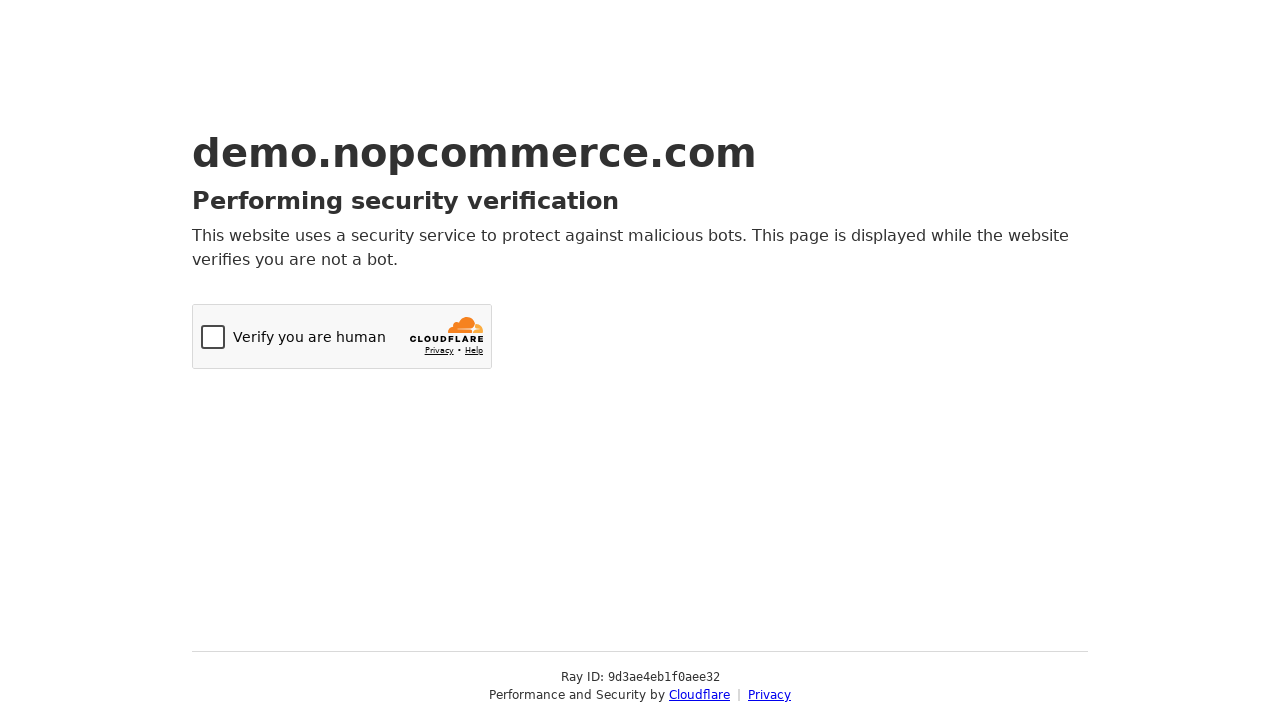

Navigated to nopCommerce demo site at https://demo.nopcommerce.com
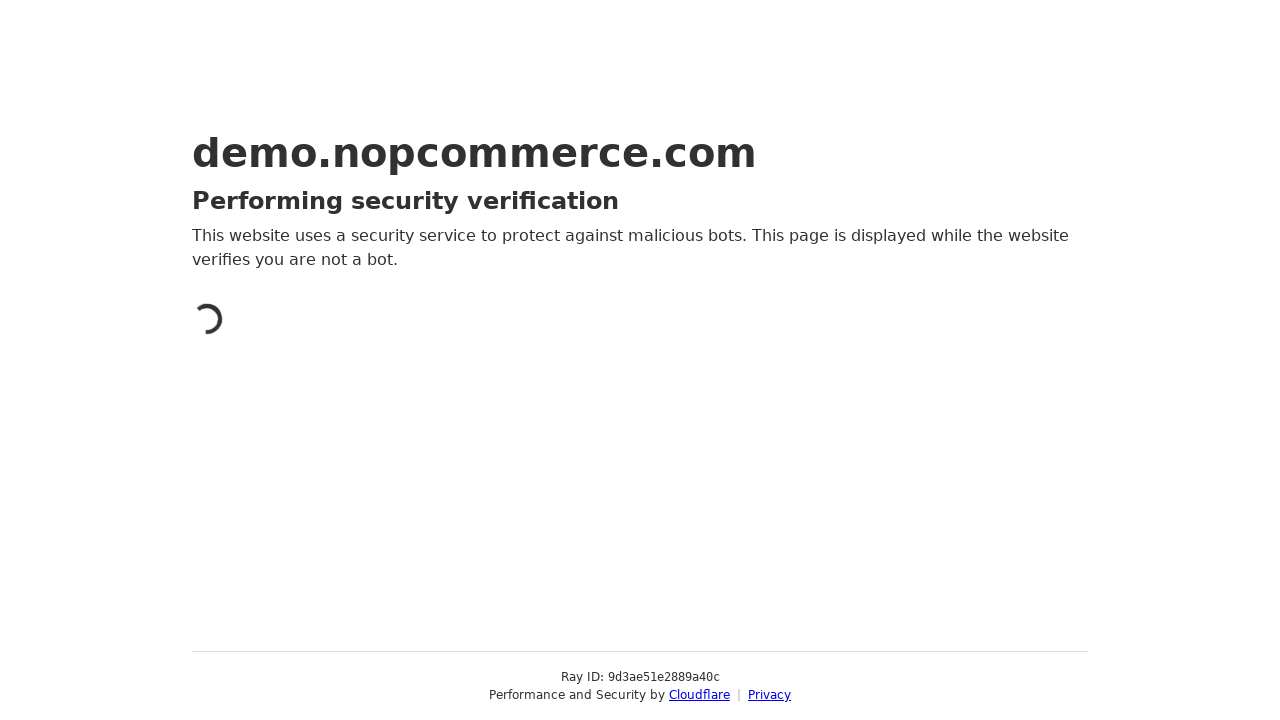

Clicked on the nopCommerce link at (474, 153) on text=nopCommerce
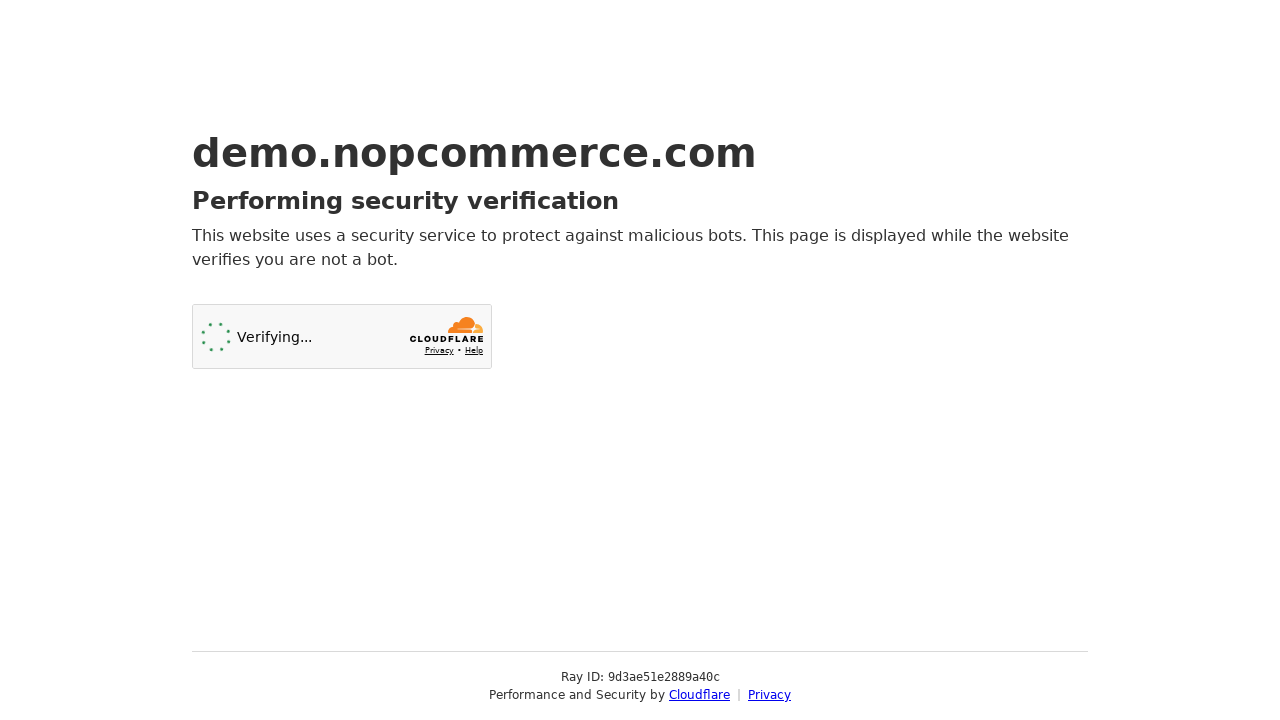

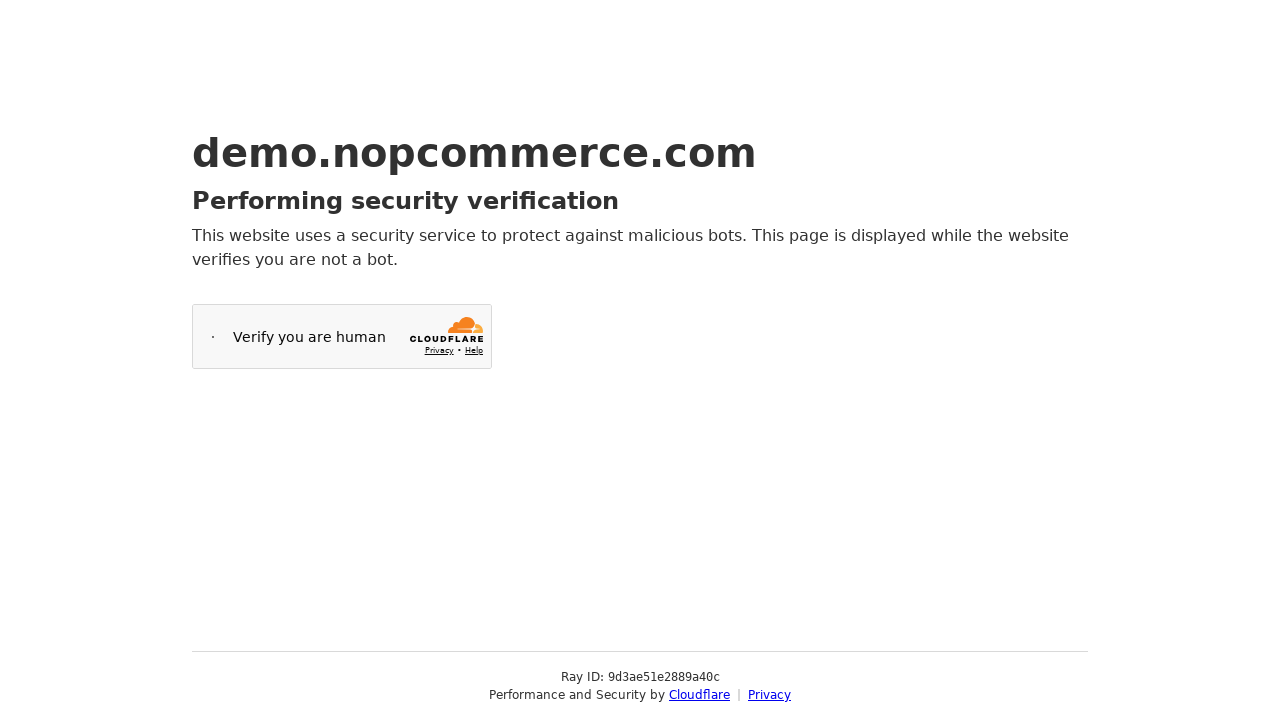